Navigates to a Stepik lesson page, fills in a text answer in a textarea field, and submits the answer by clicking the submit button

Starting URL: https://stepik.org/lesson/25969/step/12

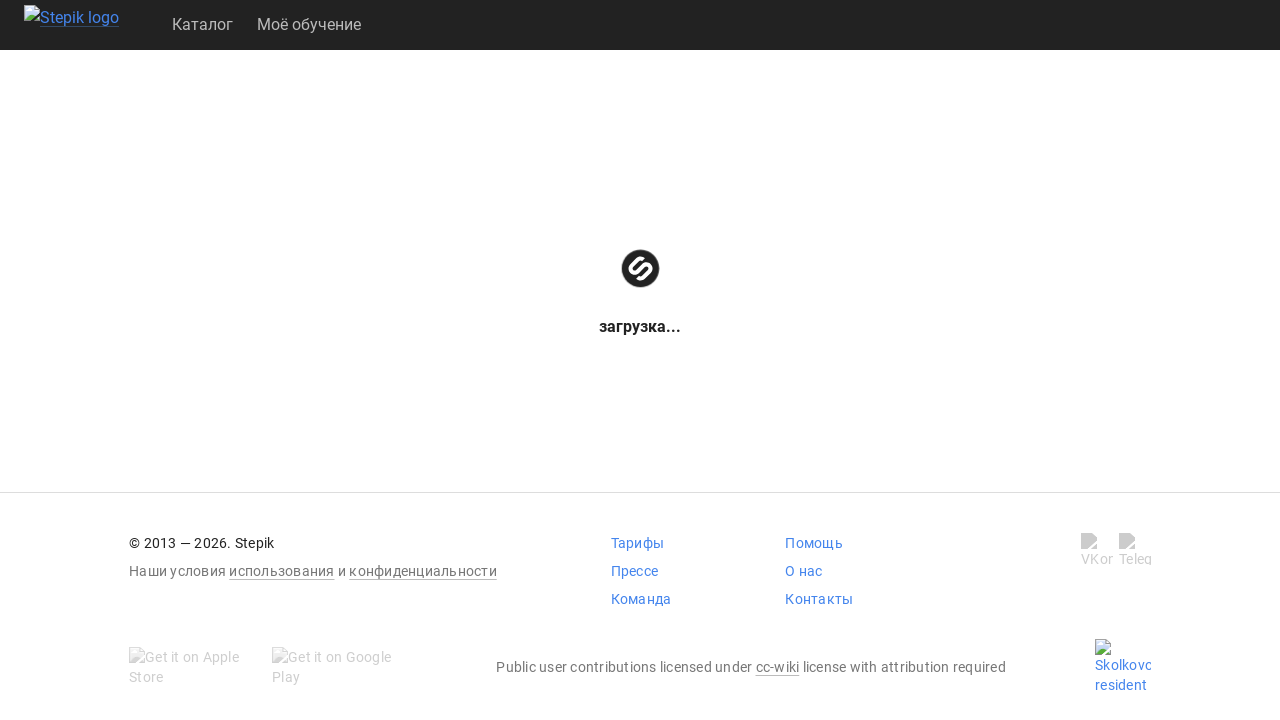

Navigated to Stepik lesson page
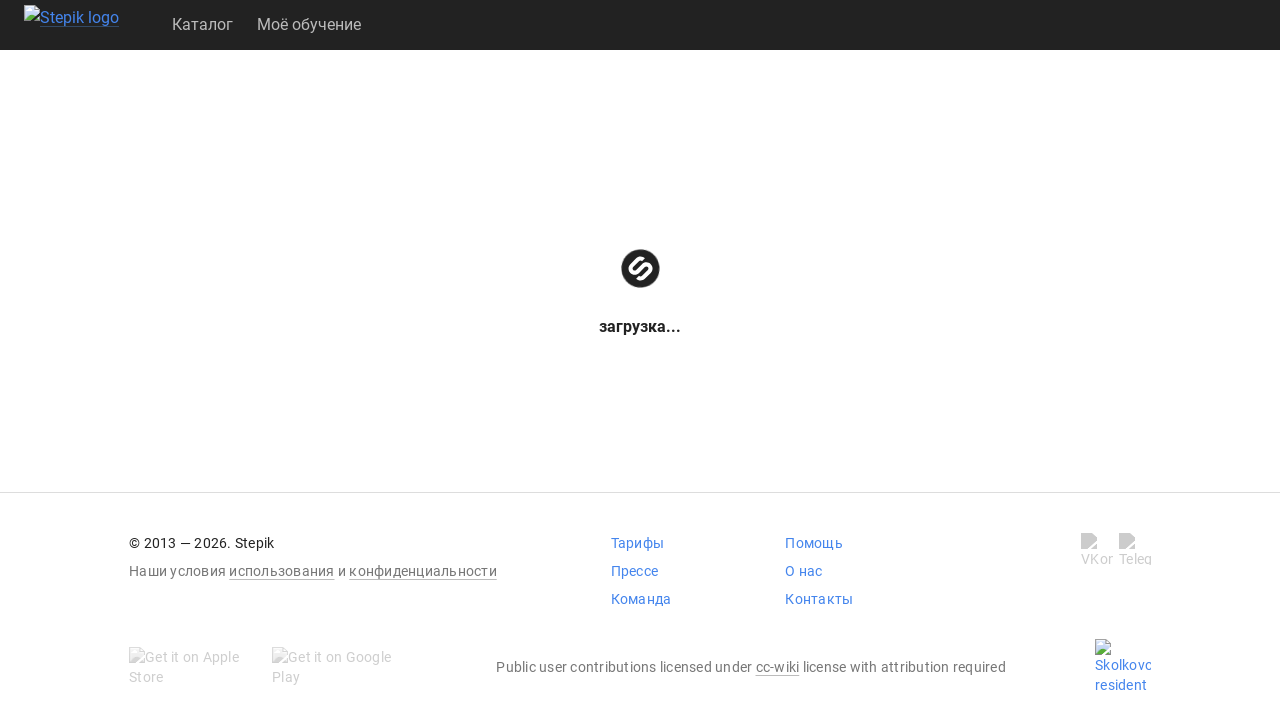

Waited for textarea field to be available
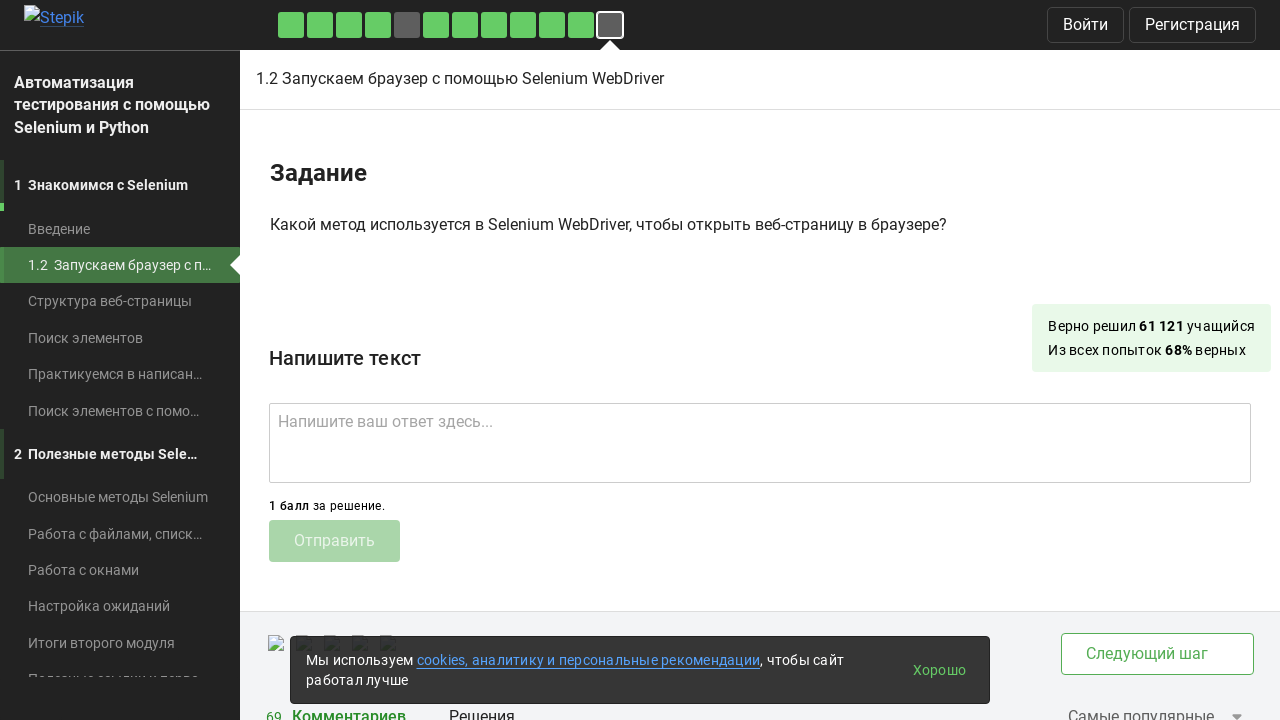

Filled textarea with answer 'get()' on .textarea
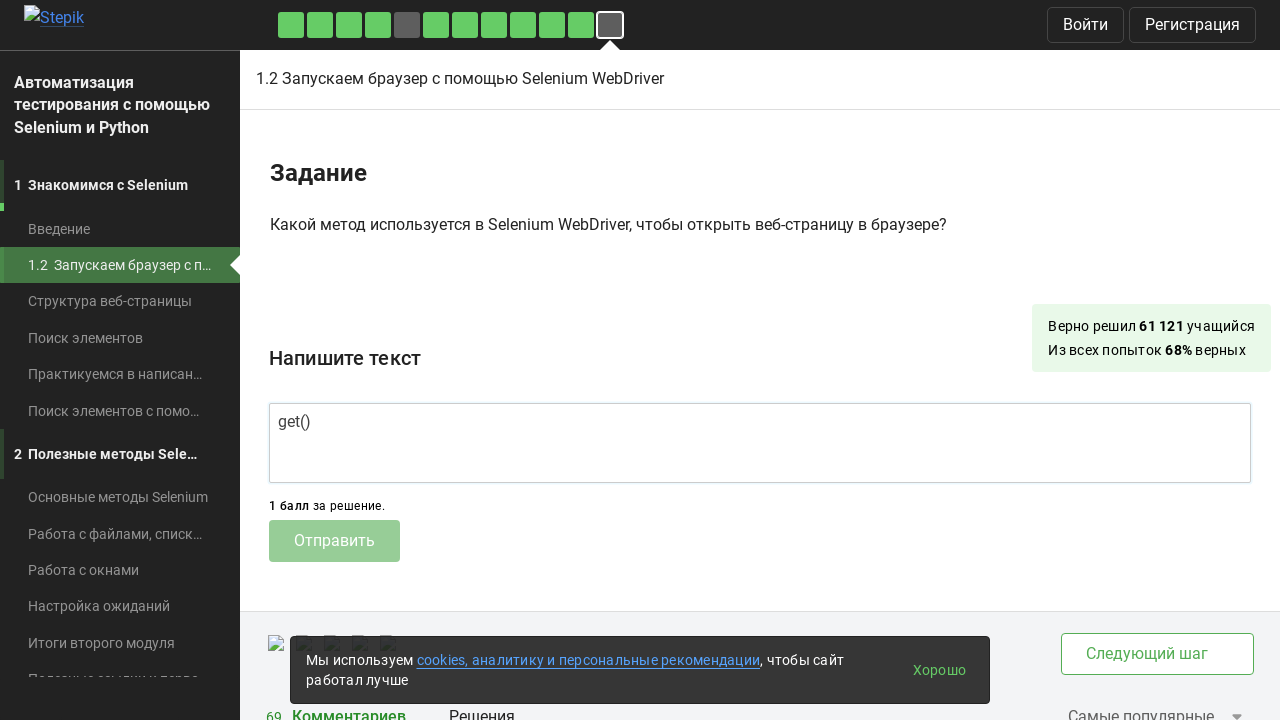

Clicked submit button to submit the answer at (334, 541) on .submit-submission
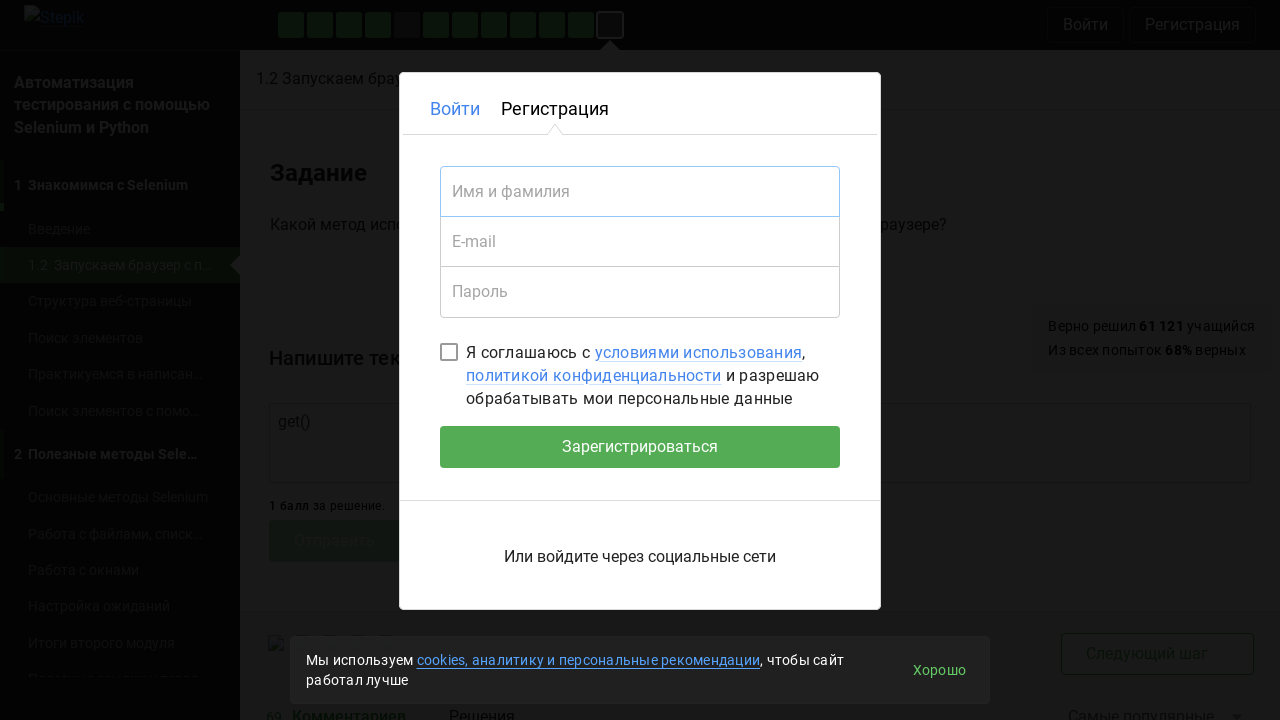

Waited 2 seconds for submission to be processed
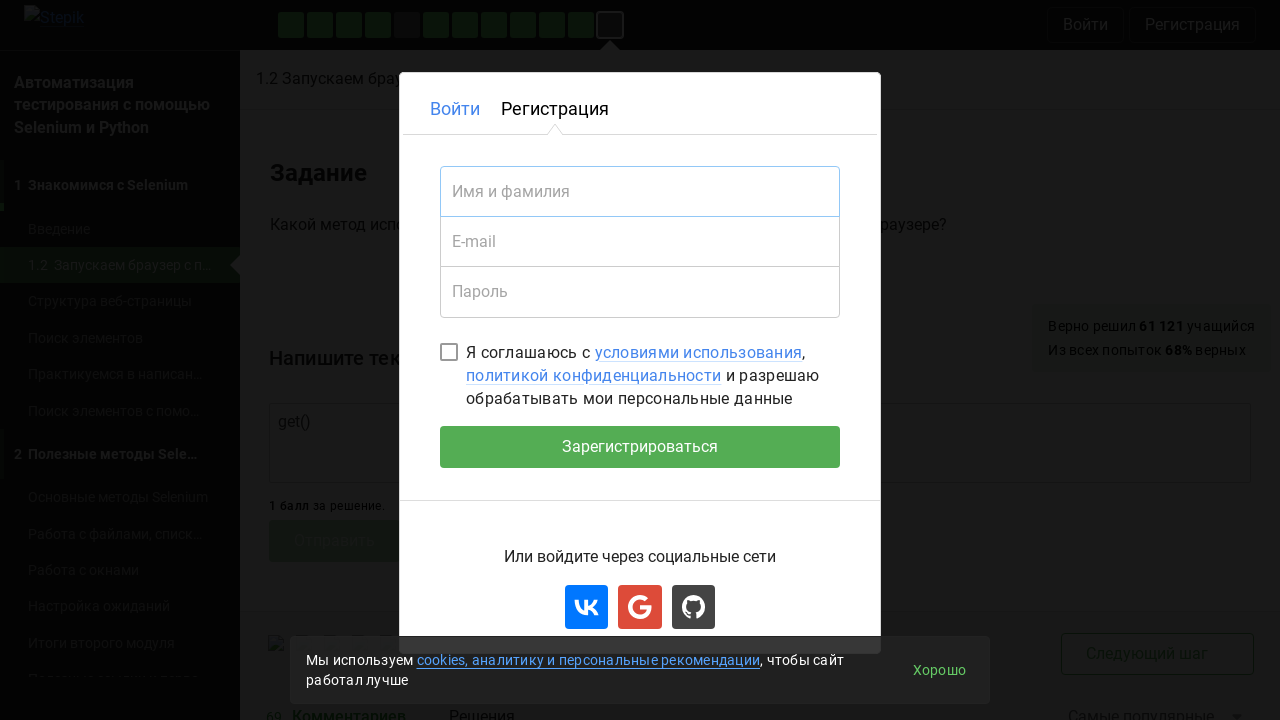

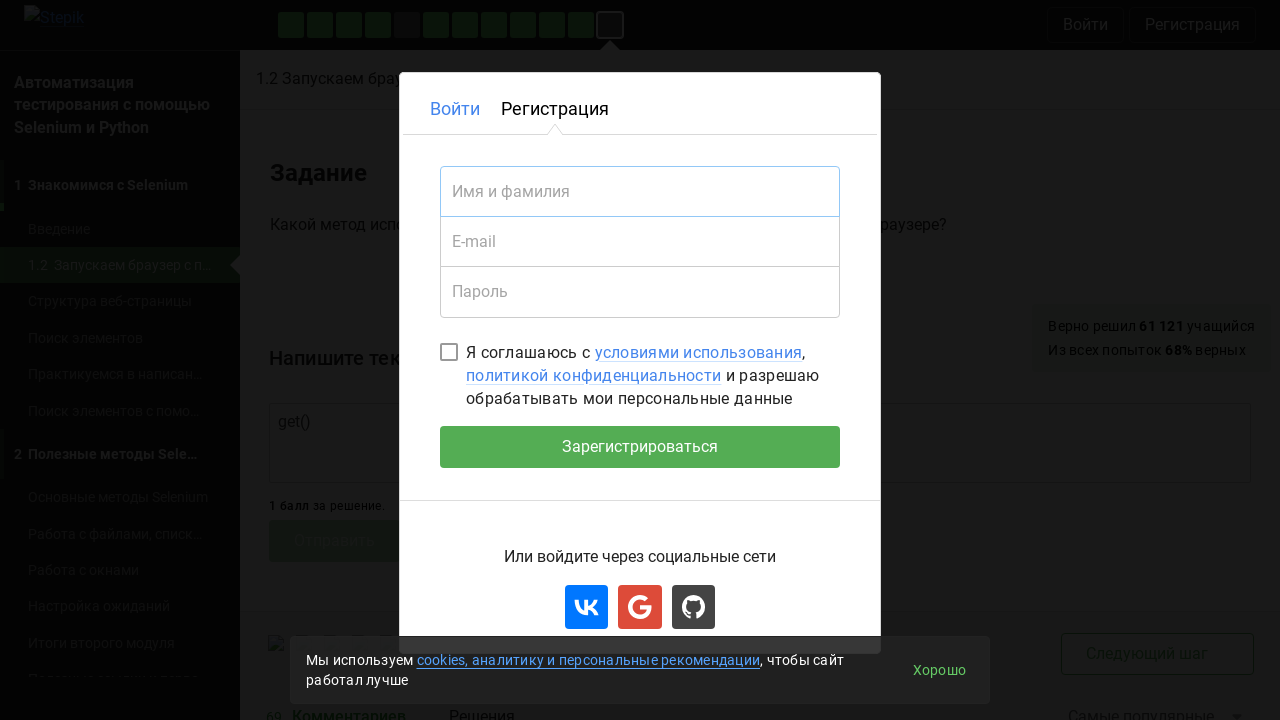